Navigates to the homepage, clicks on the Sign up link, and interacts with the email input field by focusing on it and filling it with text

Starting URL: https://realworld.qa.guru/

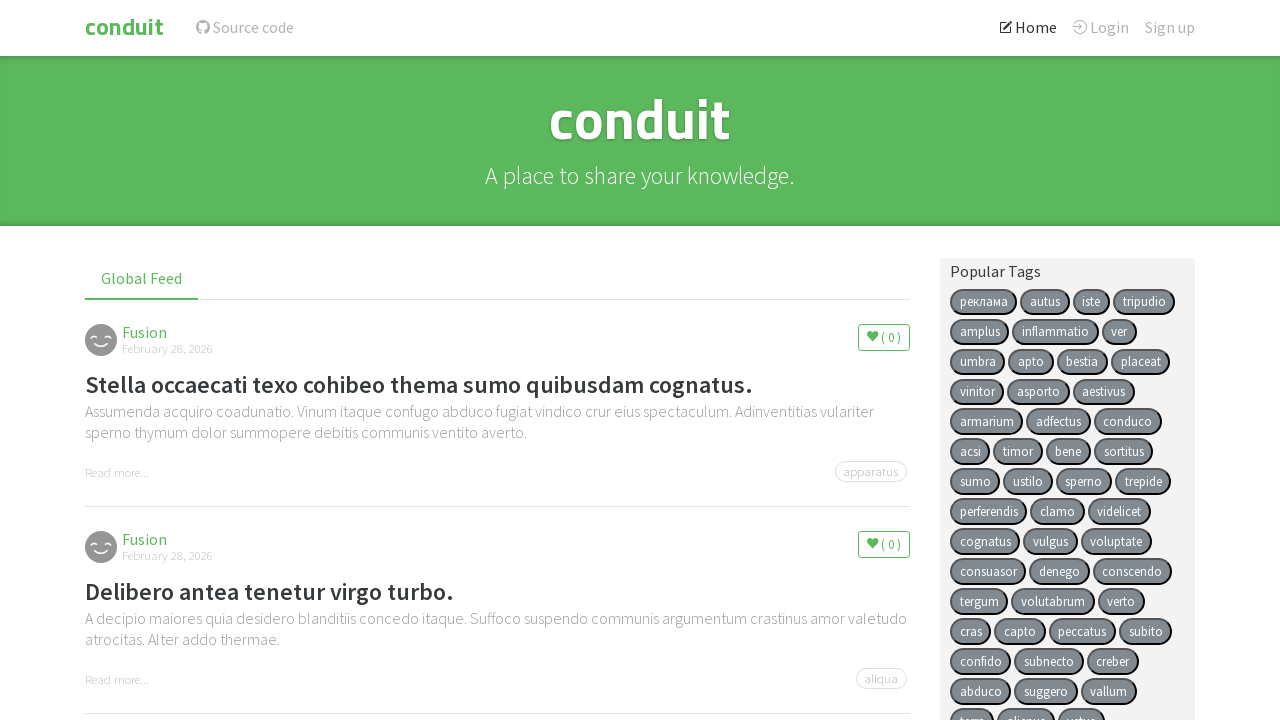

Clicked on Sign up link at (1170, 27) on internal:role=link[name="Sign up"i]
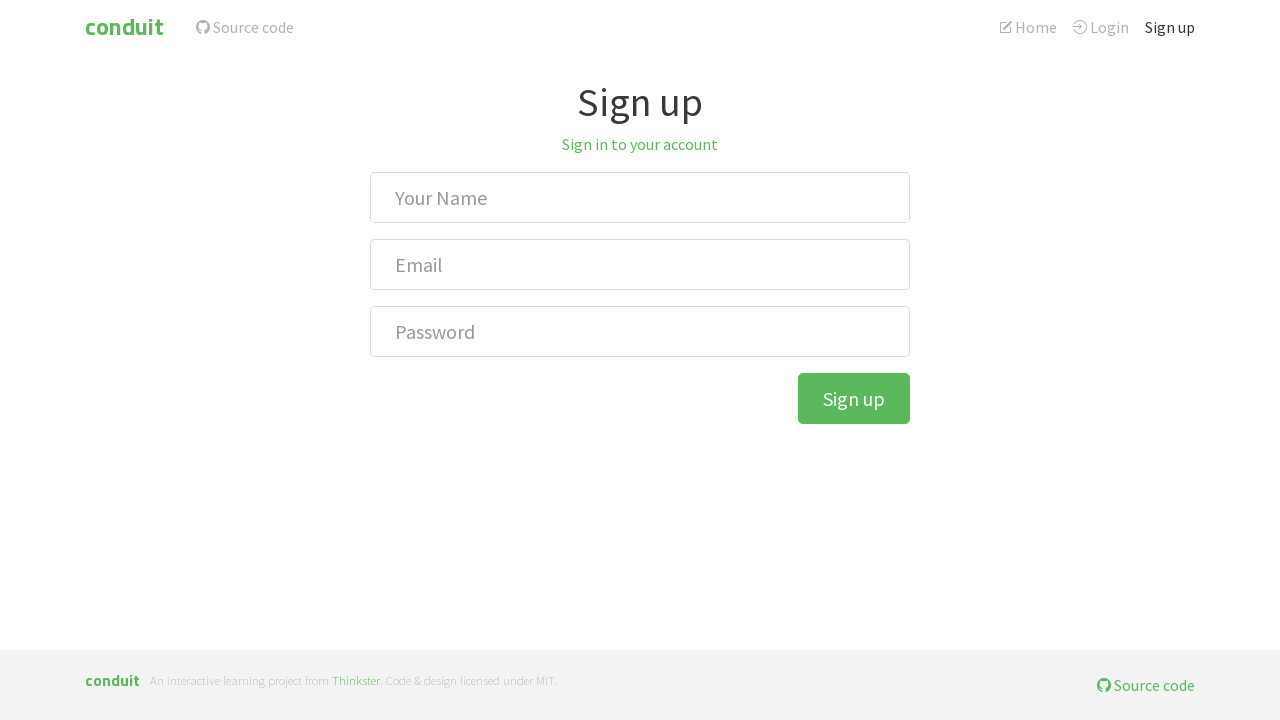

Focused on email input field on internal:role=textbox[name="Email"i]
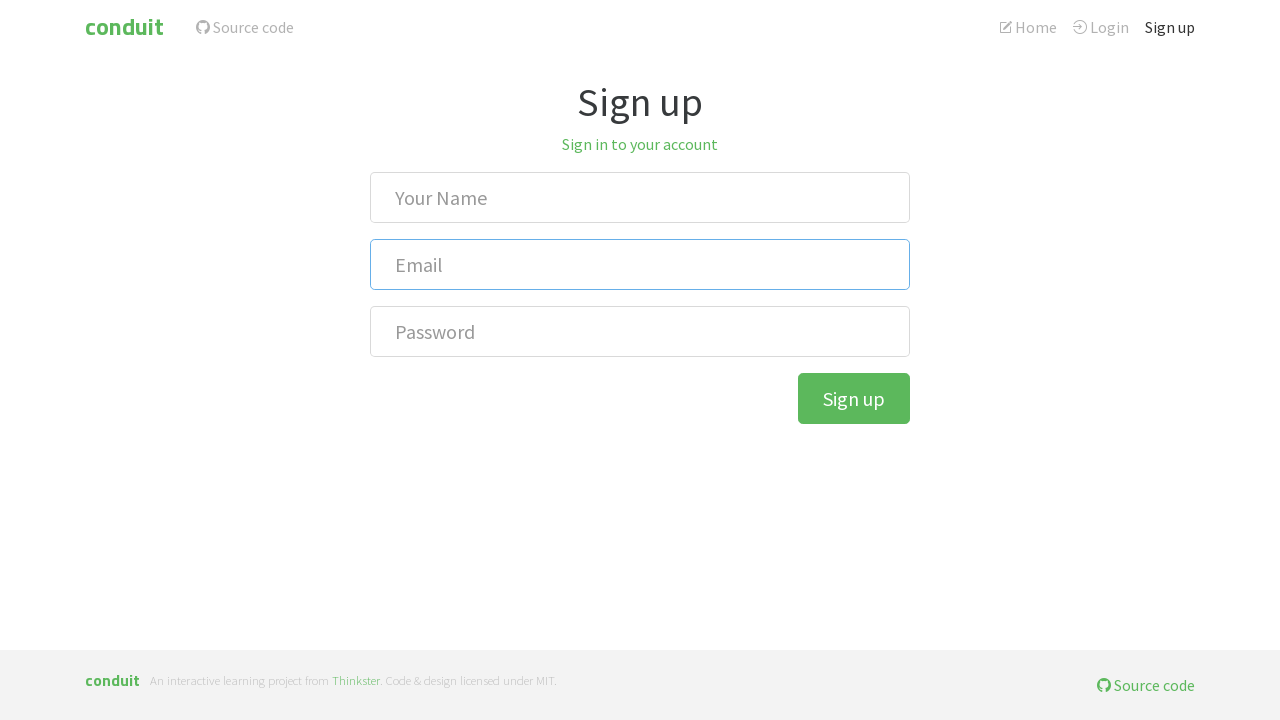

Filled email input with 'How do you do?' on internal:role=textbox[name="Email"i]
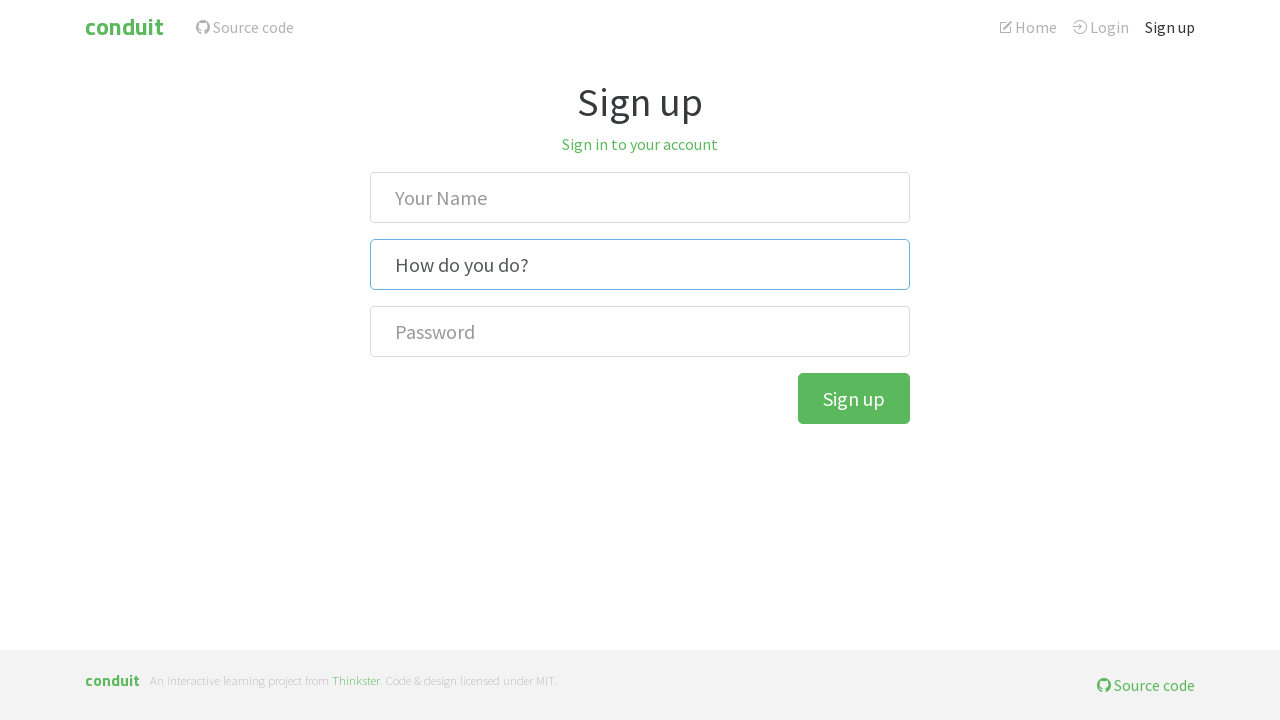

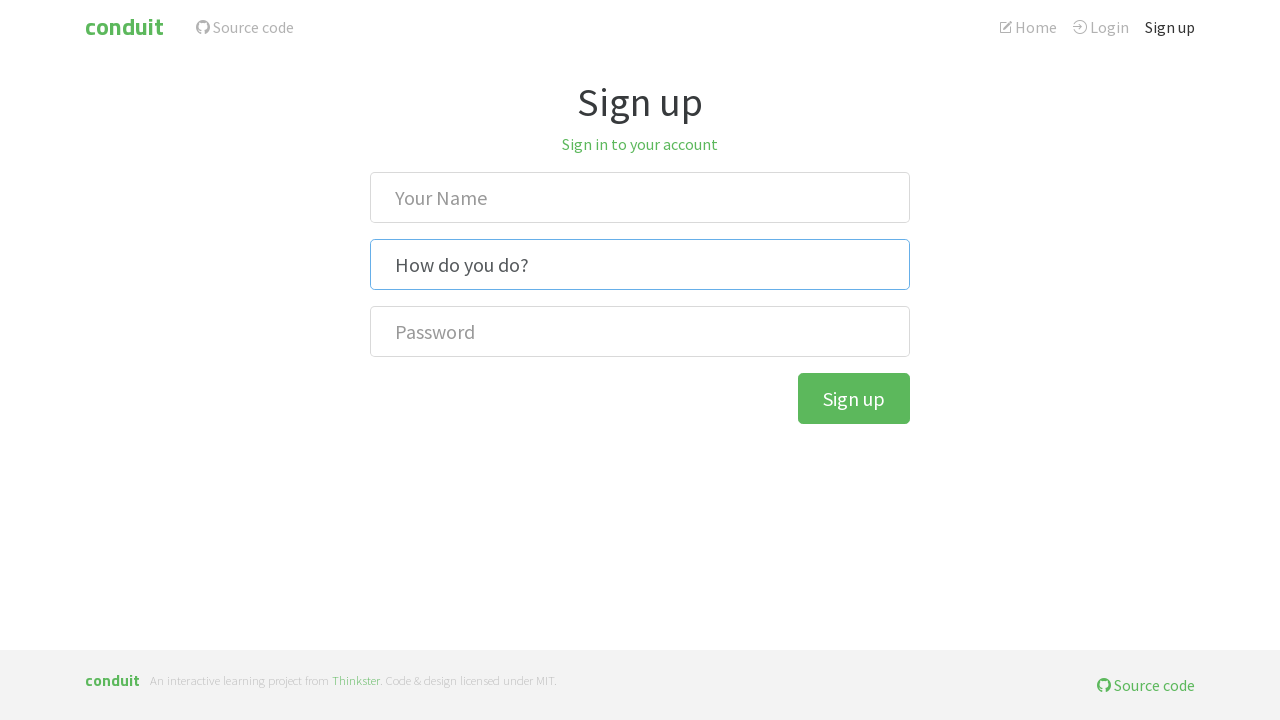